Tests the calculator application by entering two numbers (10 and 5), selecting the addition operation, clicking calculate, and verifying the result equals 15.

Starting URL: https://testpages.eviltester.com/styled/calculator

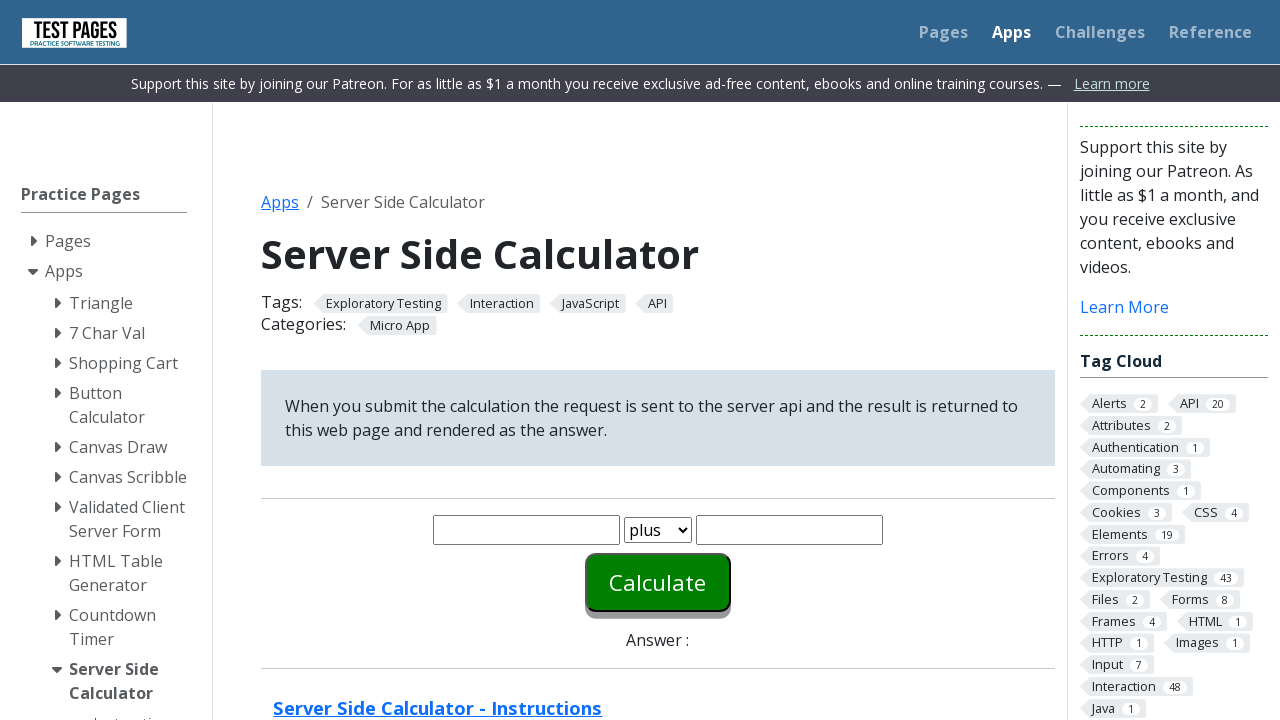

Entered first number (10) into the calculator on #number1
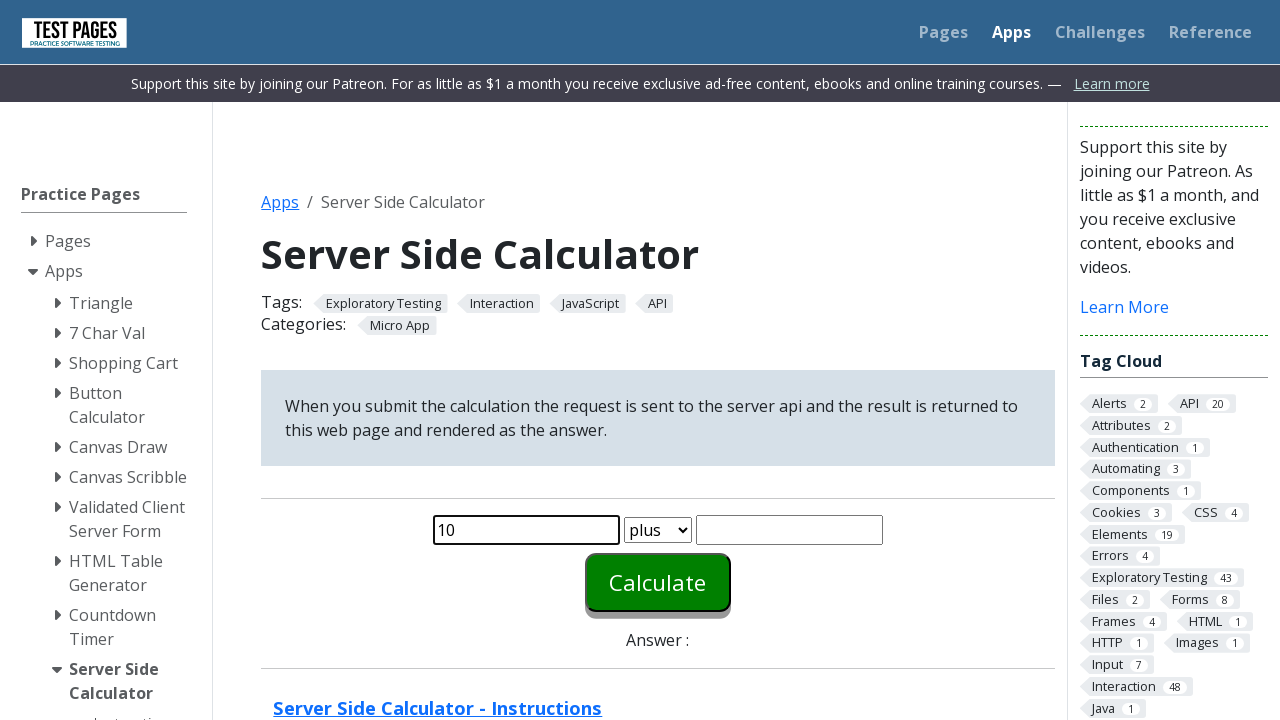

Entered second number (5) into the calculator on #number2
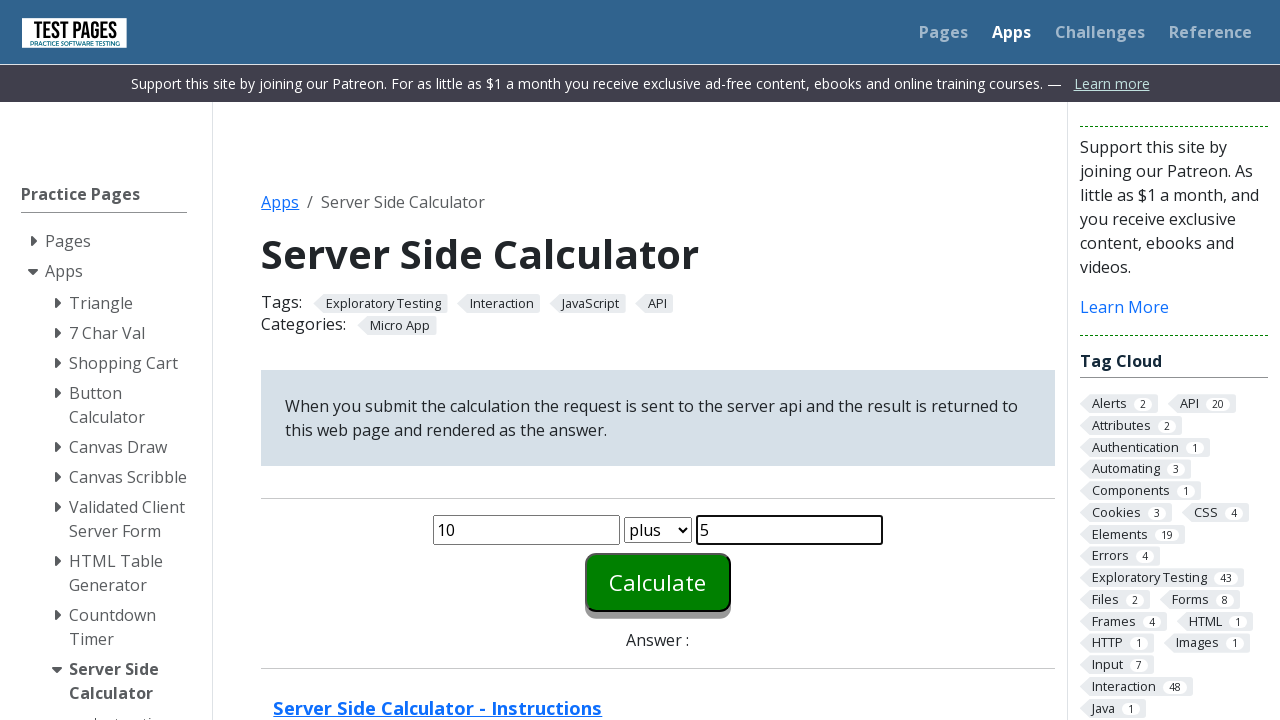

Selected addition operation from the function dropdown on #function
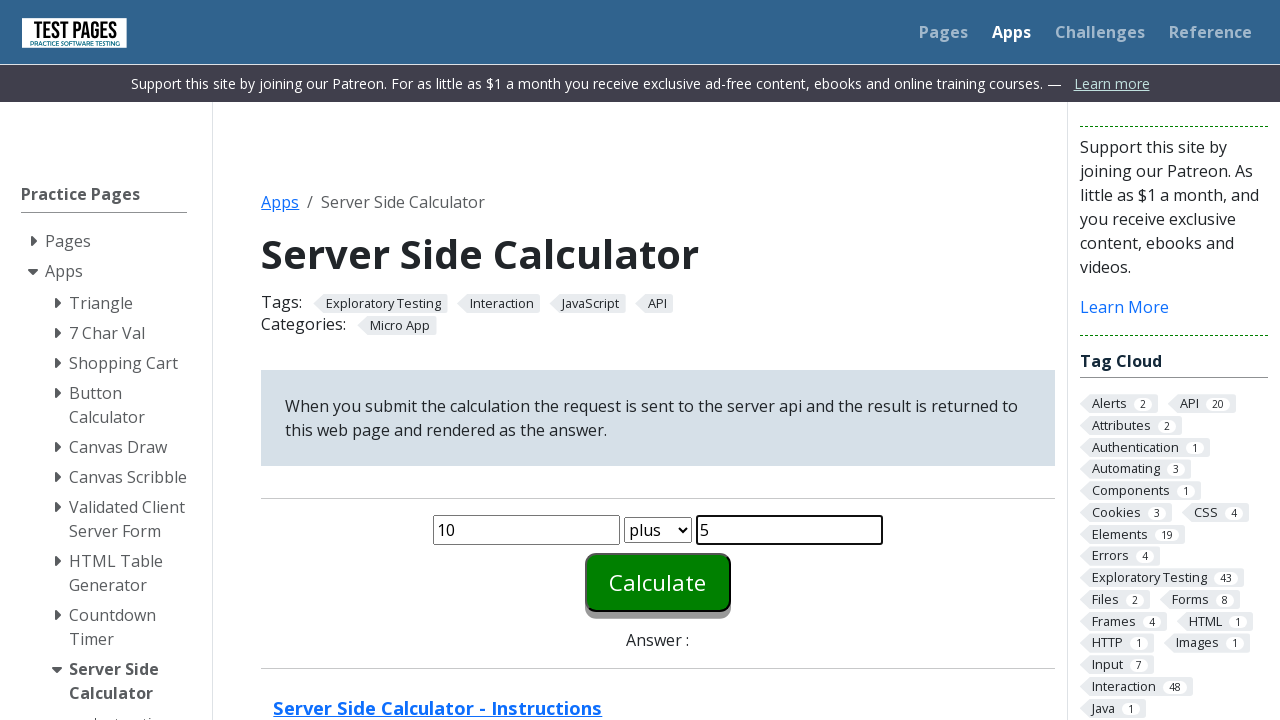

Clicked the calculate button at (658, 582) on #calculate
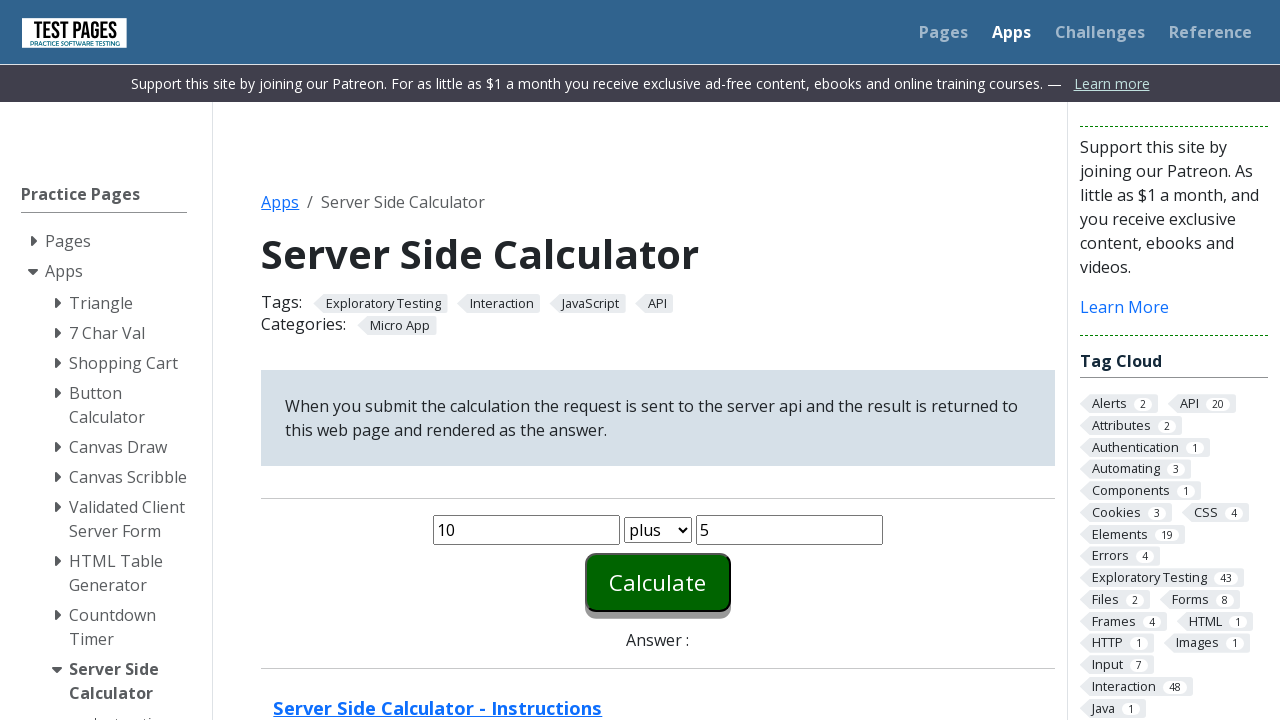

Answer element loaded on the page
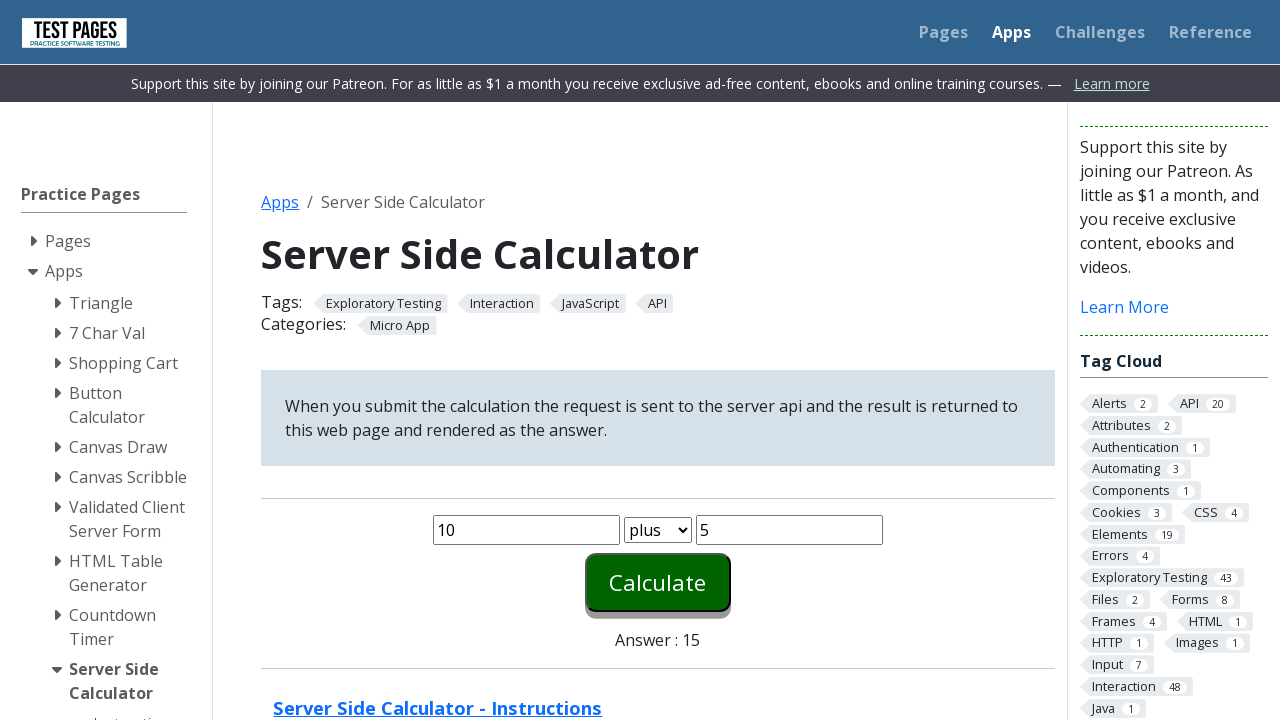

Retrieved answer value: 15
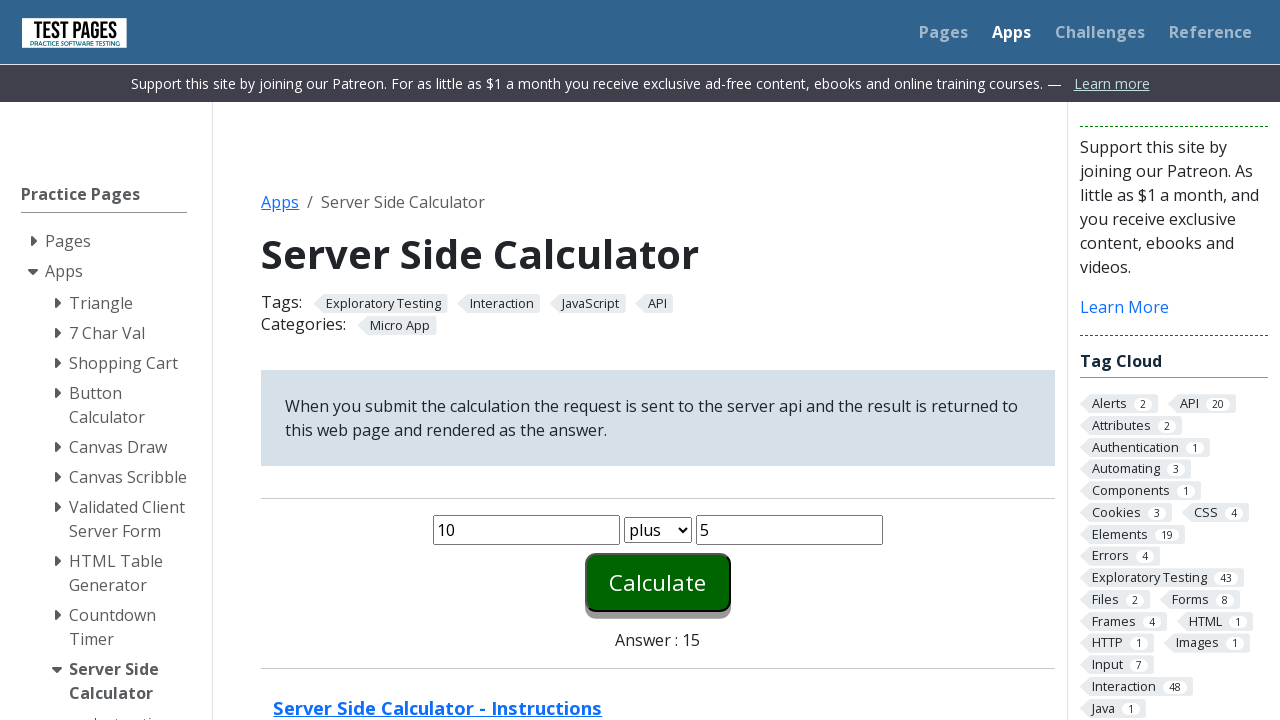

Verified that the calculation result equals 15
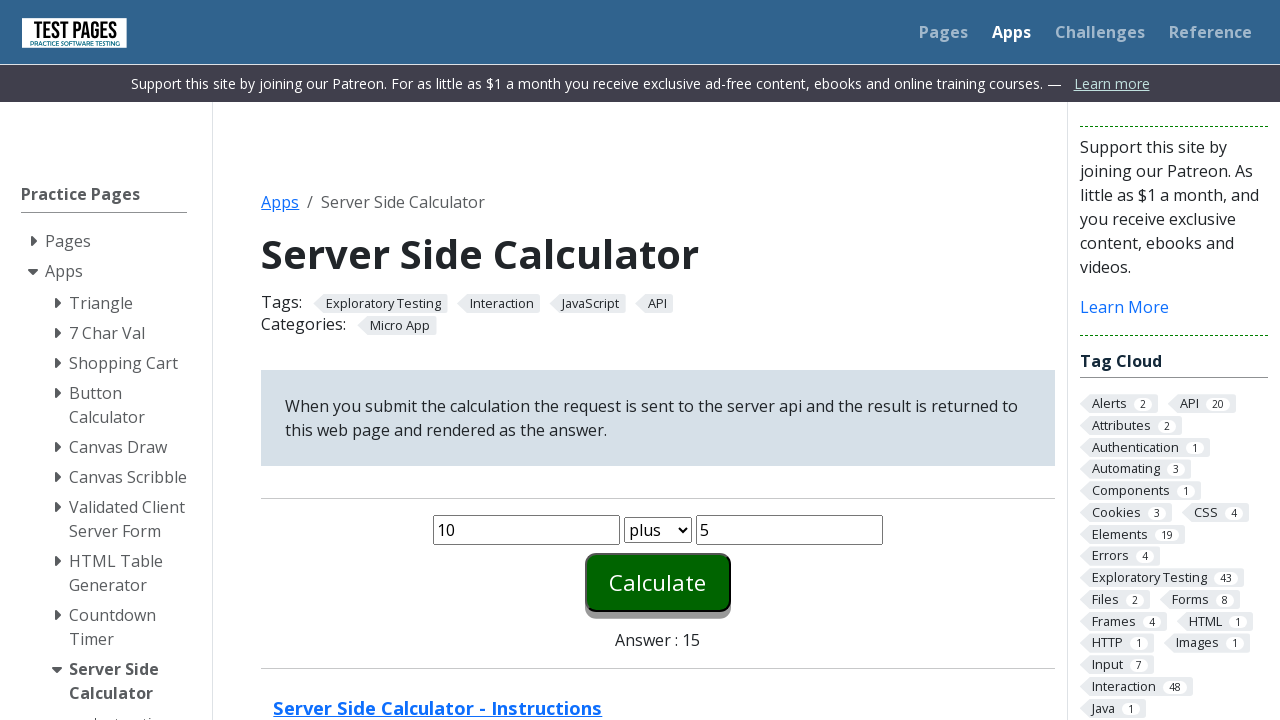

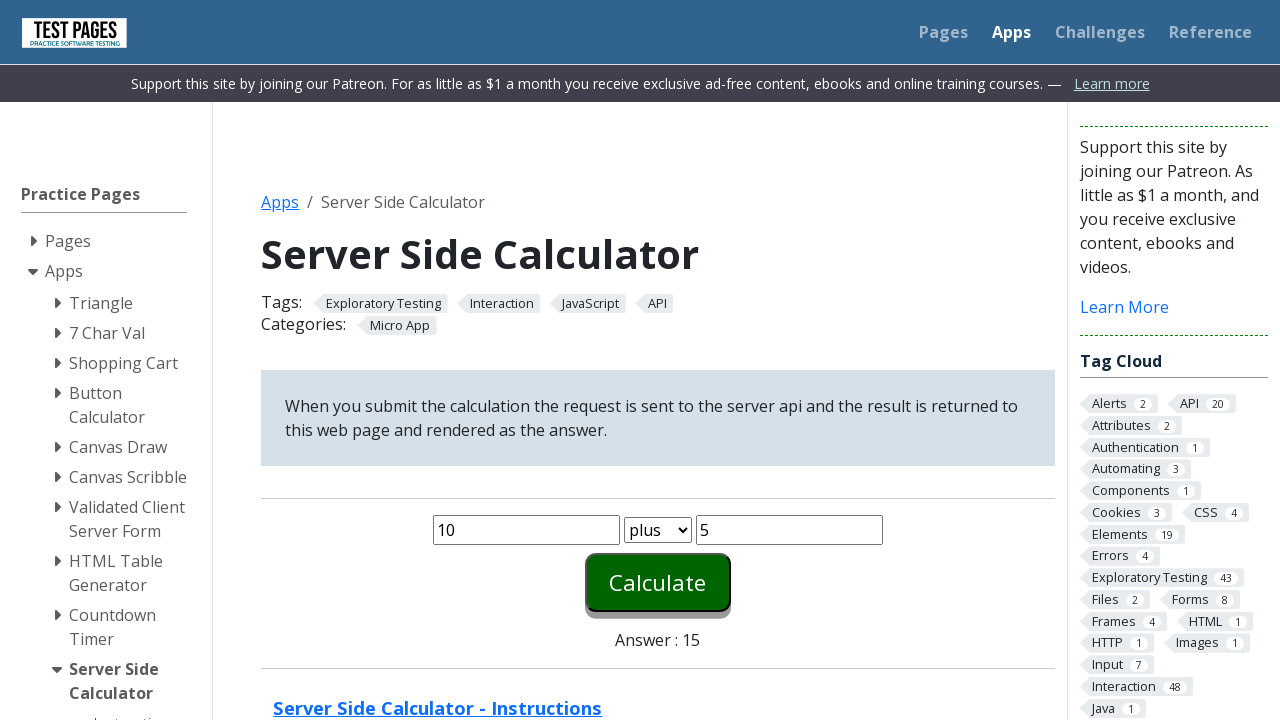